Tests that the page respects reduced motion preferences by emulating reduced motion media and checking animation styles

Starting URL: https://atlas-dev-portal.vercel.app/prism

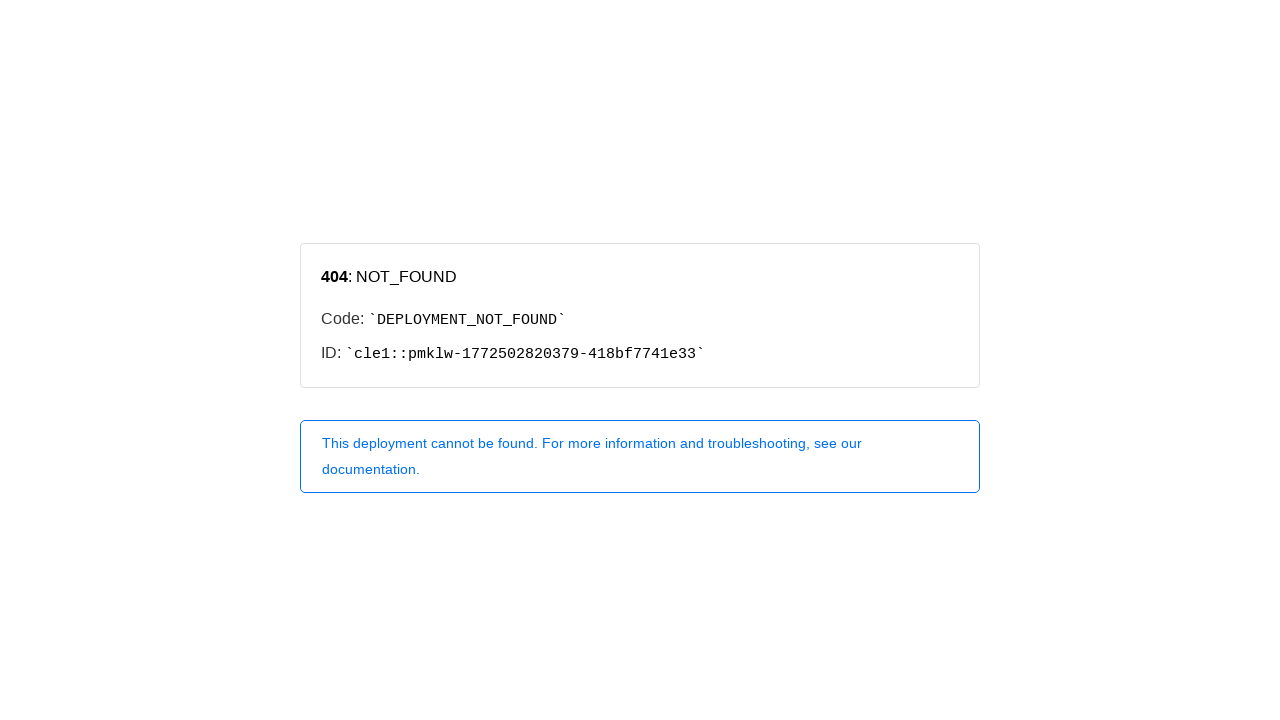

Emulated reduced motion media preference
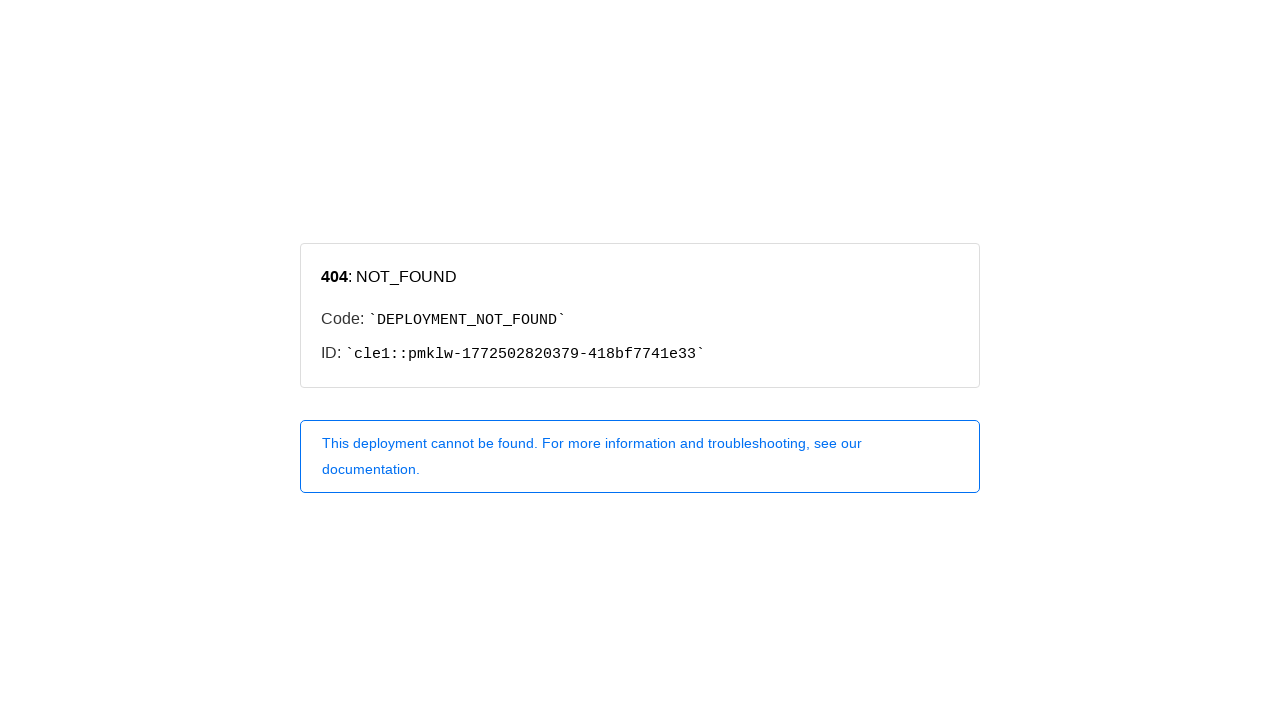

Navigated to atlas-dev-portal.vercel.app/prism with reduced motion enabled
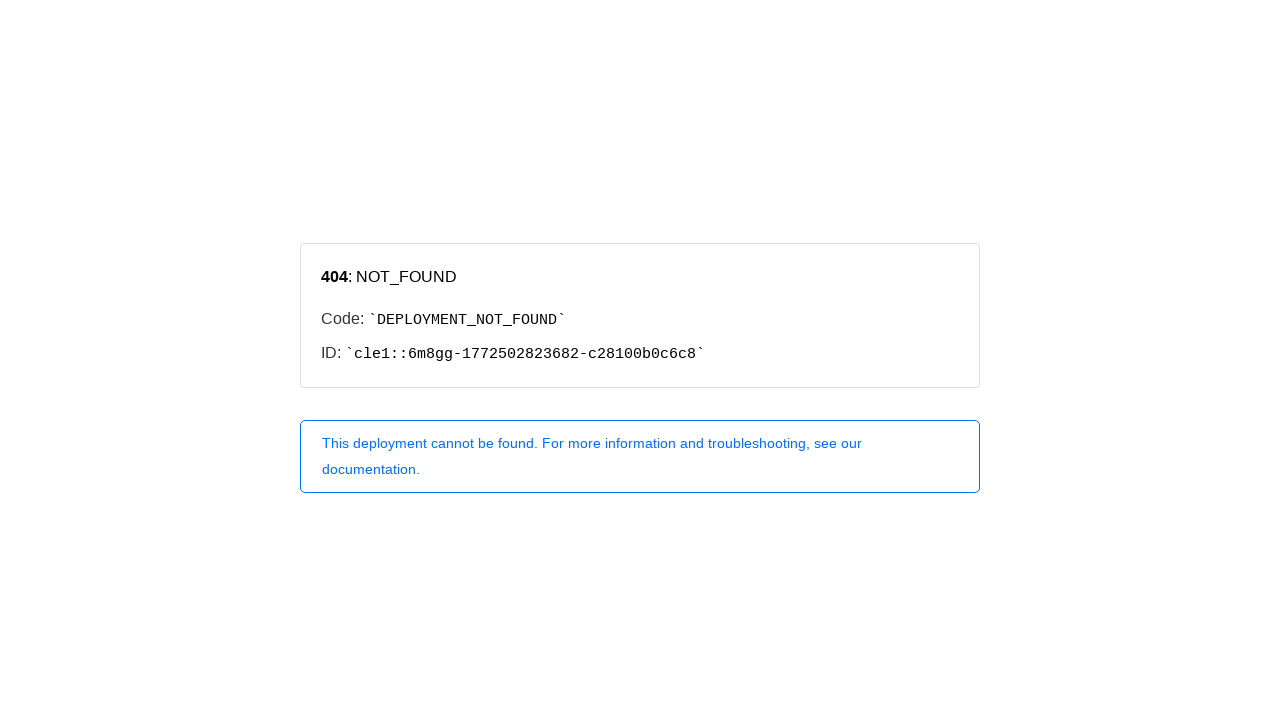

Located all animated elements with transition or animation styles
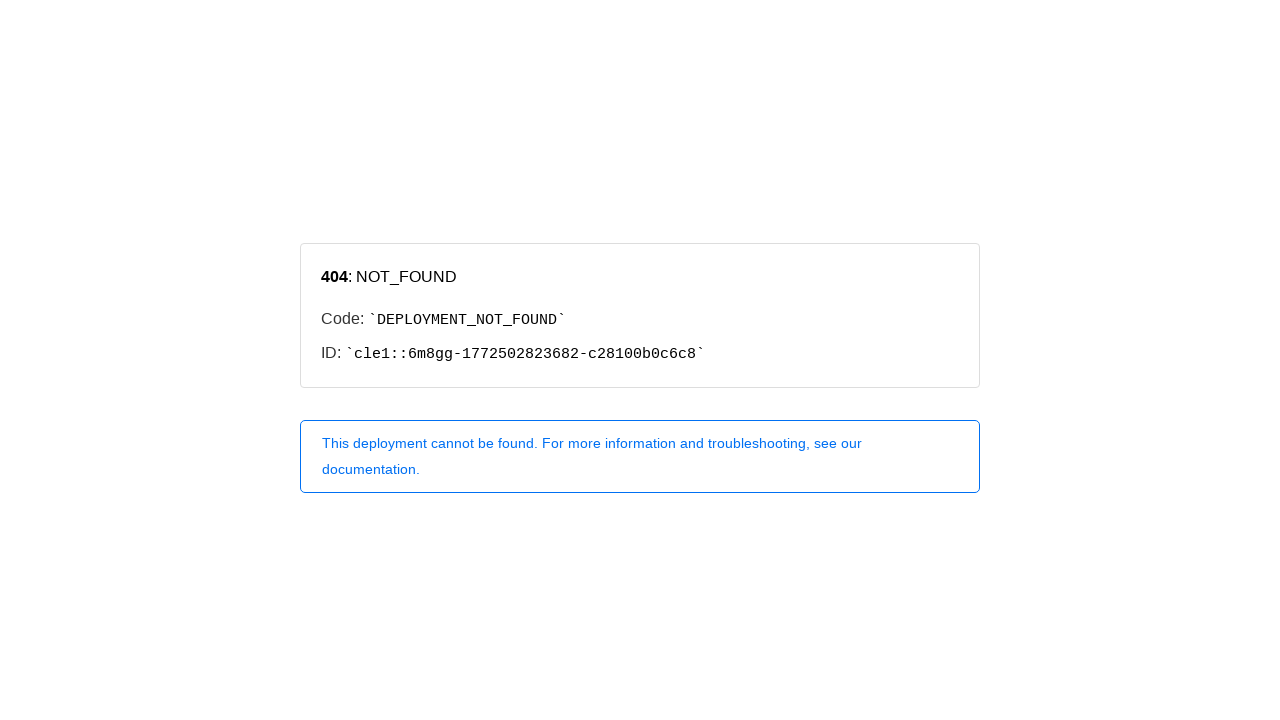

Found 0 animated elements on the page
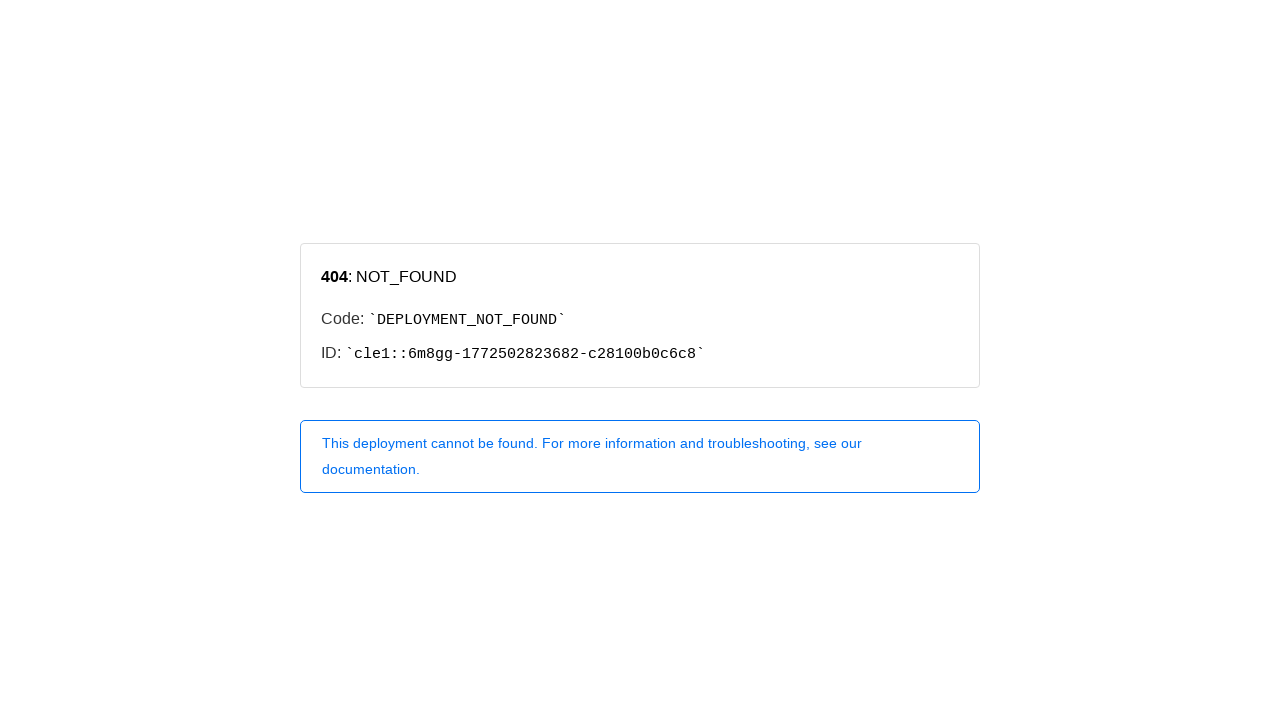

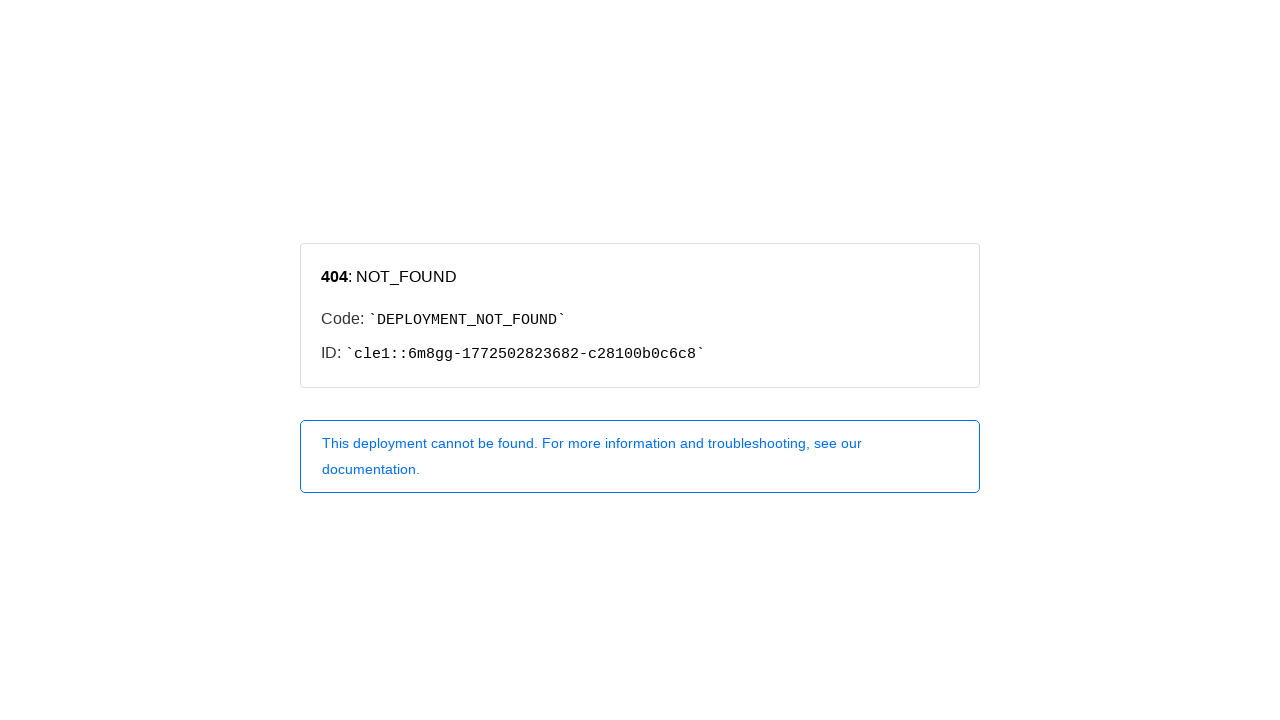